Tests user registration functionality by clicking Register link, filling out the registration form with personal details (name, address, phone, SSN, username, password), and submitting the form

Starting URL: https://parabank.parasoft.com/parabank/index.htm

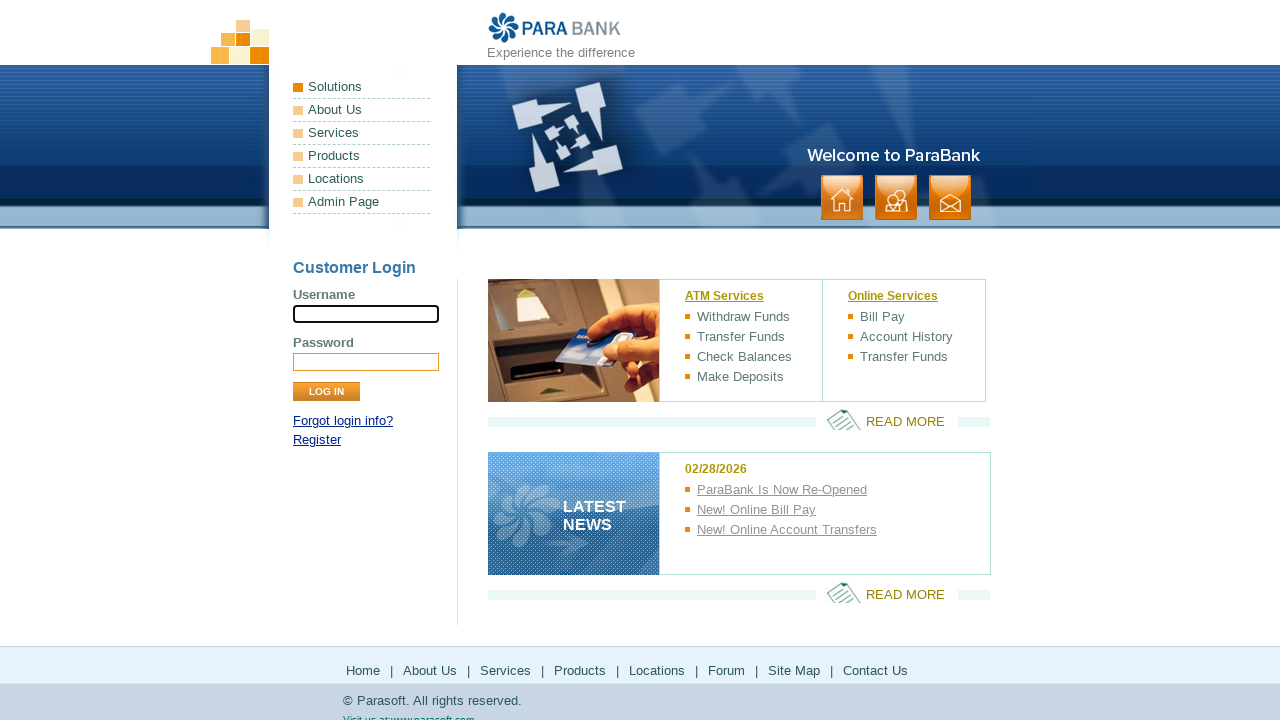

Clicked Register link to navigate to registration page at (317, 440) on xpath=//a[text()='Register']
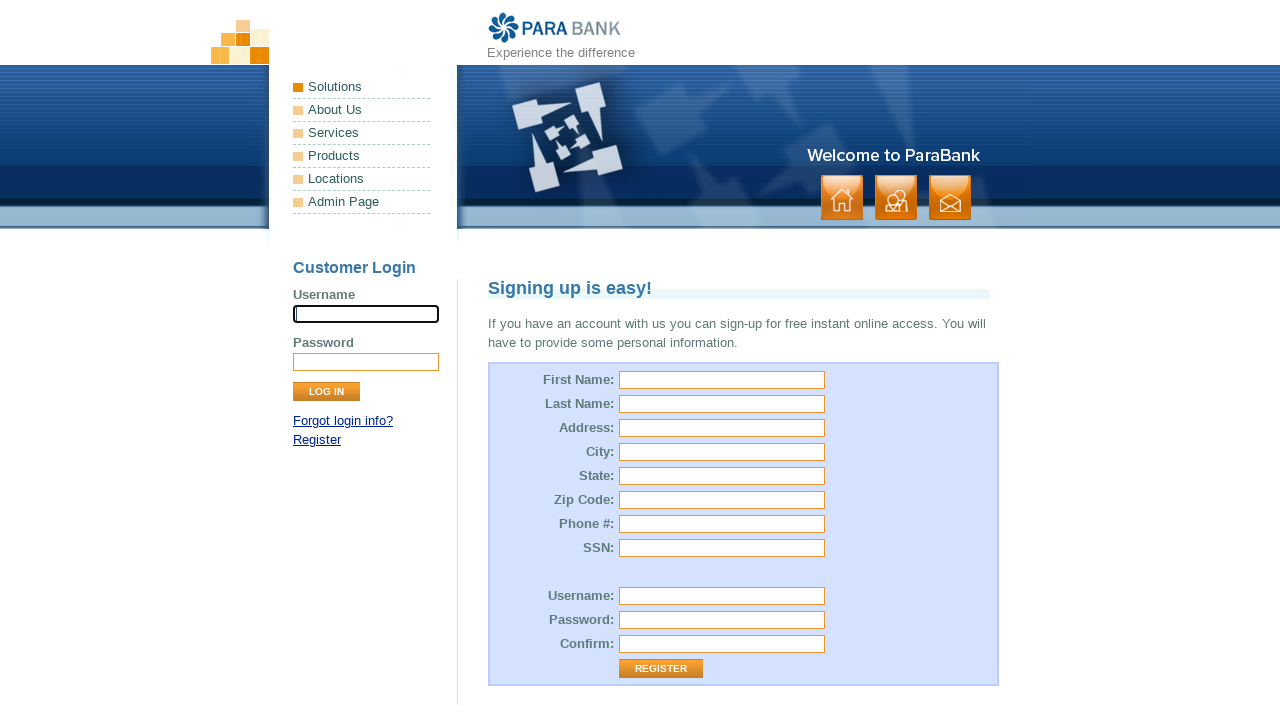

Filled first name field with 'JohnTest' on input#customer\.firstName
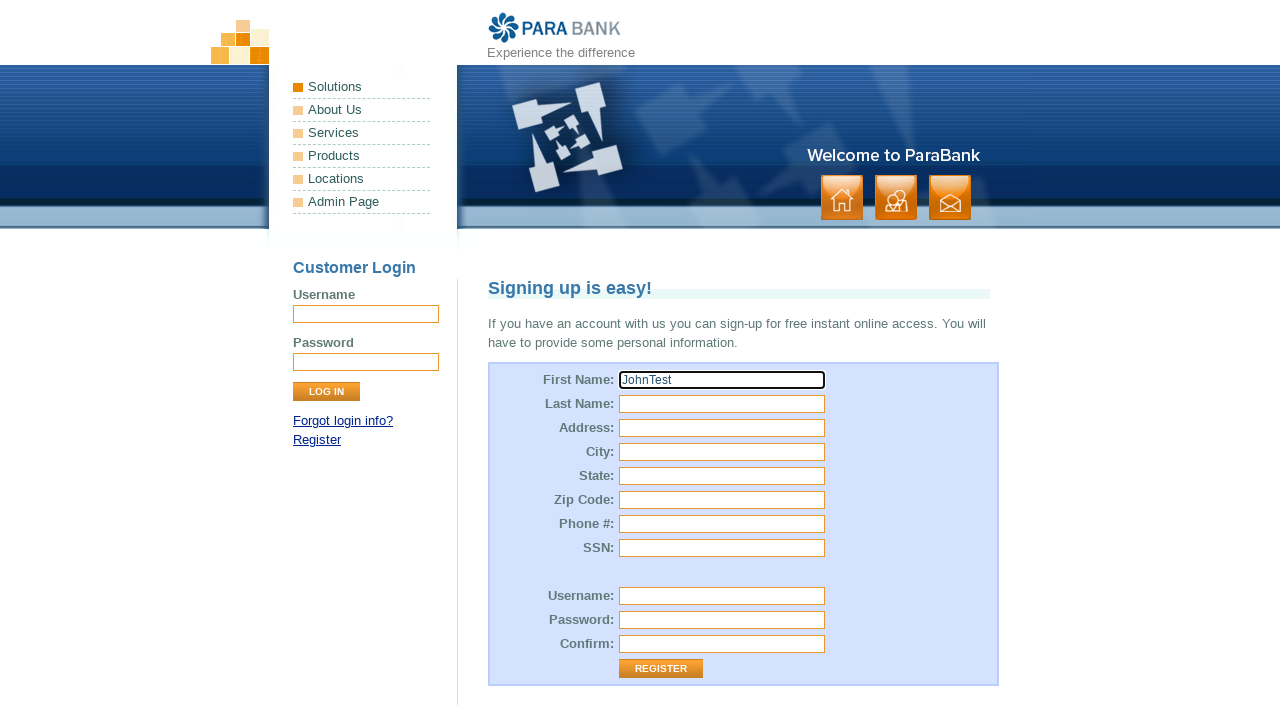

Filled last name field with 'DoeTest' on input#customer\.lastName
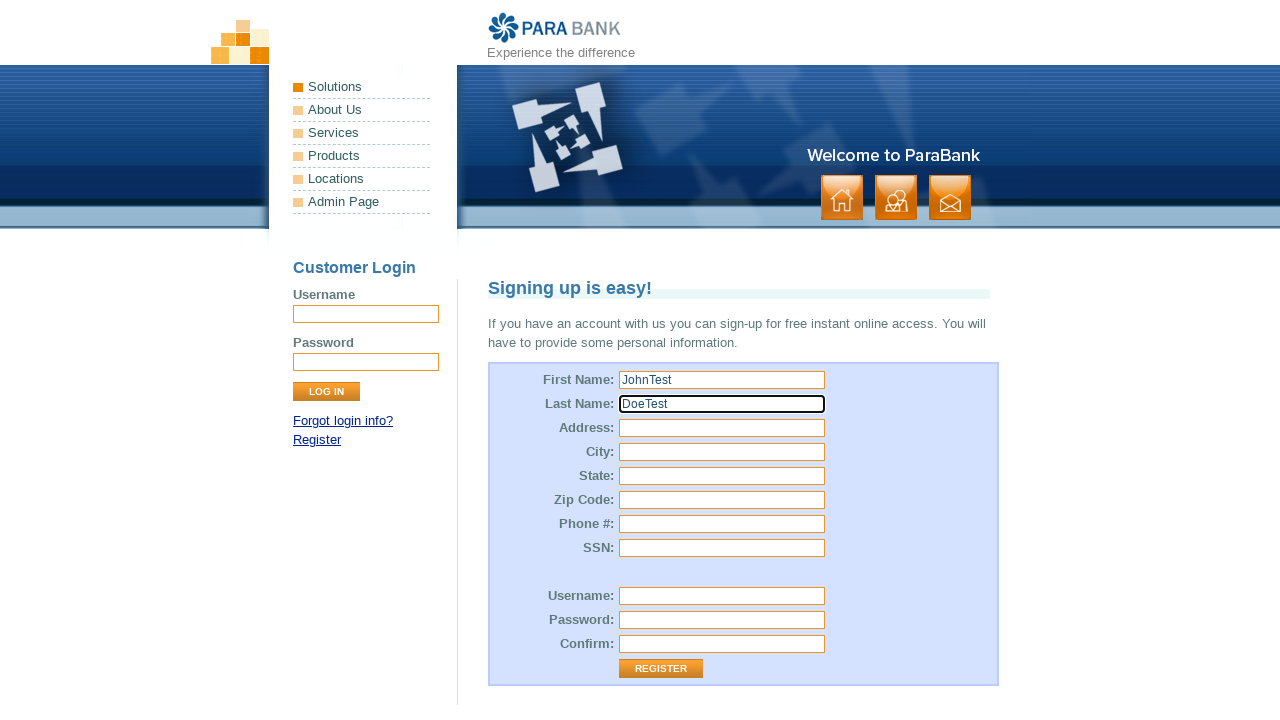

Filled street address field with '123 Main Street' on input#customer\.address\.street
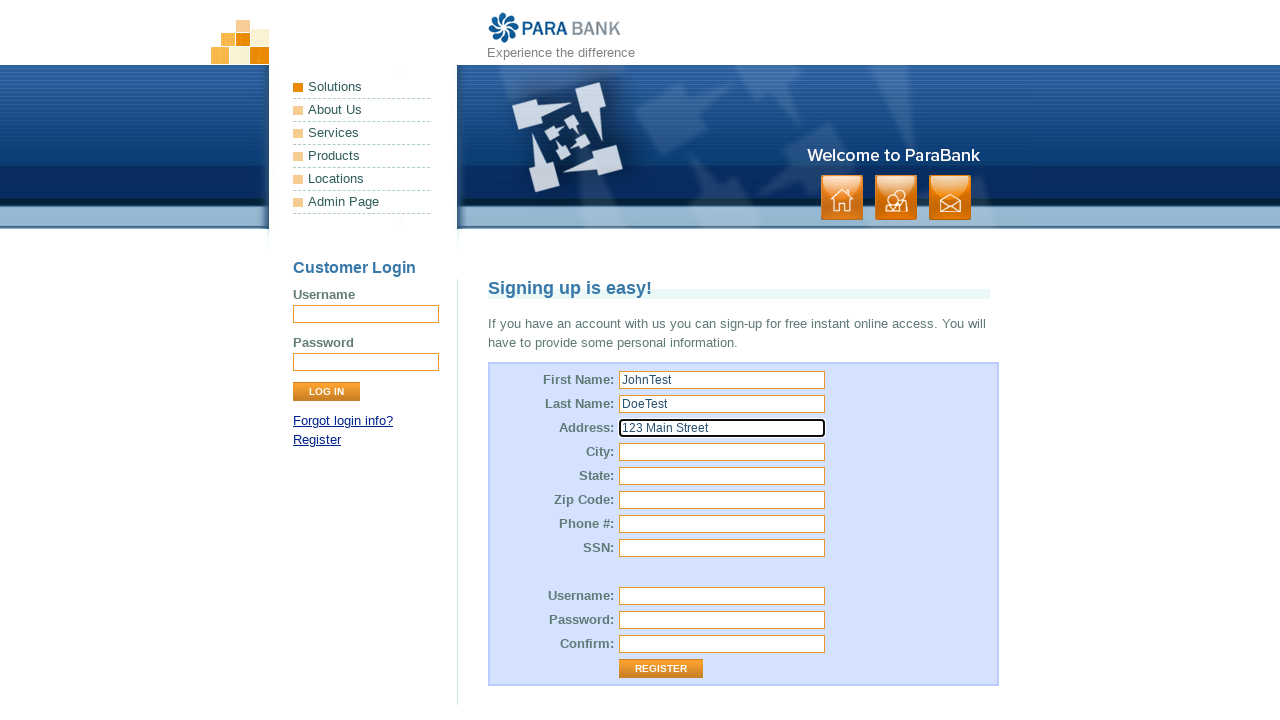

Filled city field with 'Boston' on input#customer\.address\.city
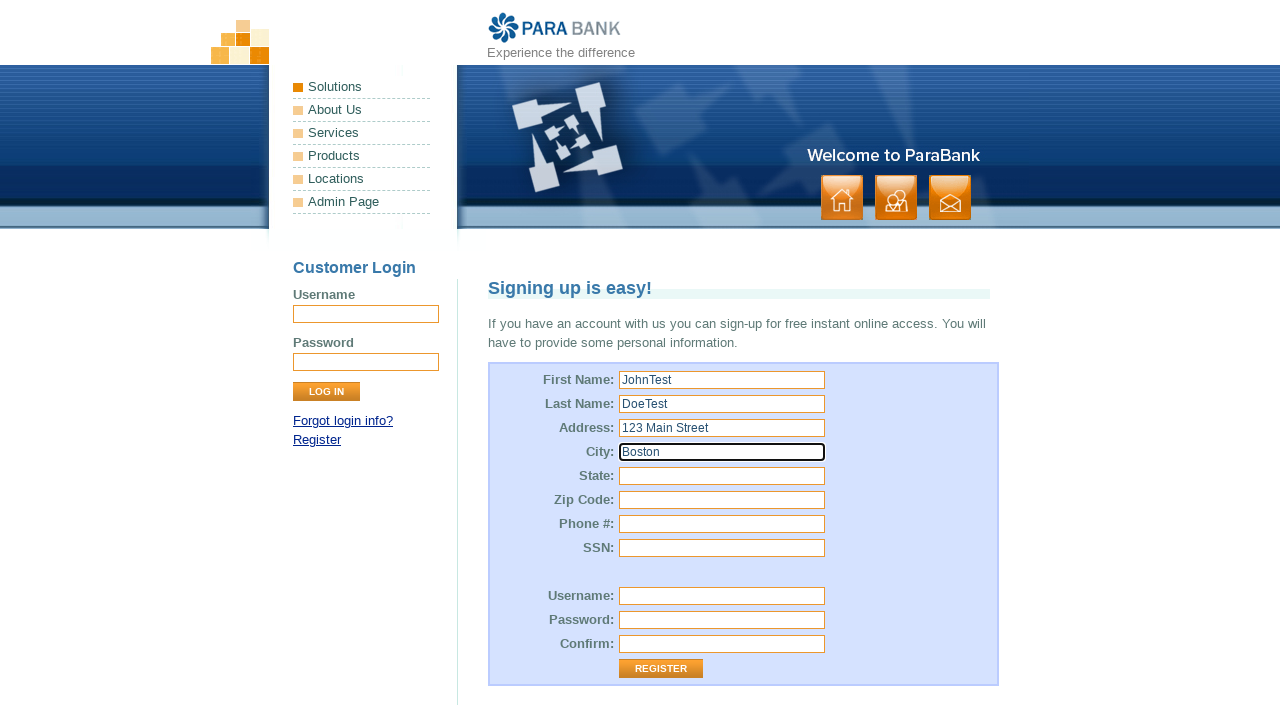

Filled state field with 'Massachusetts' on input#customer\.address\.state
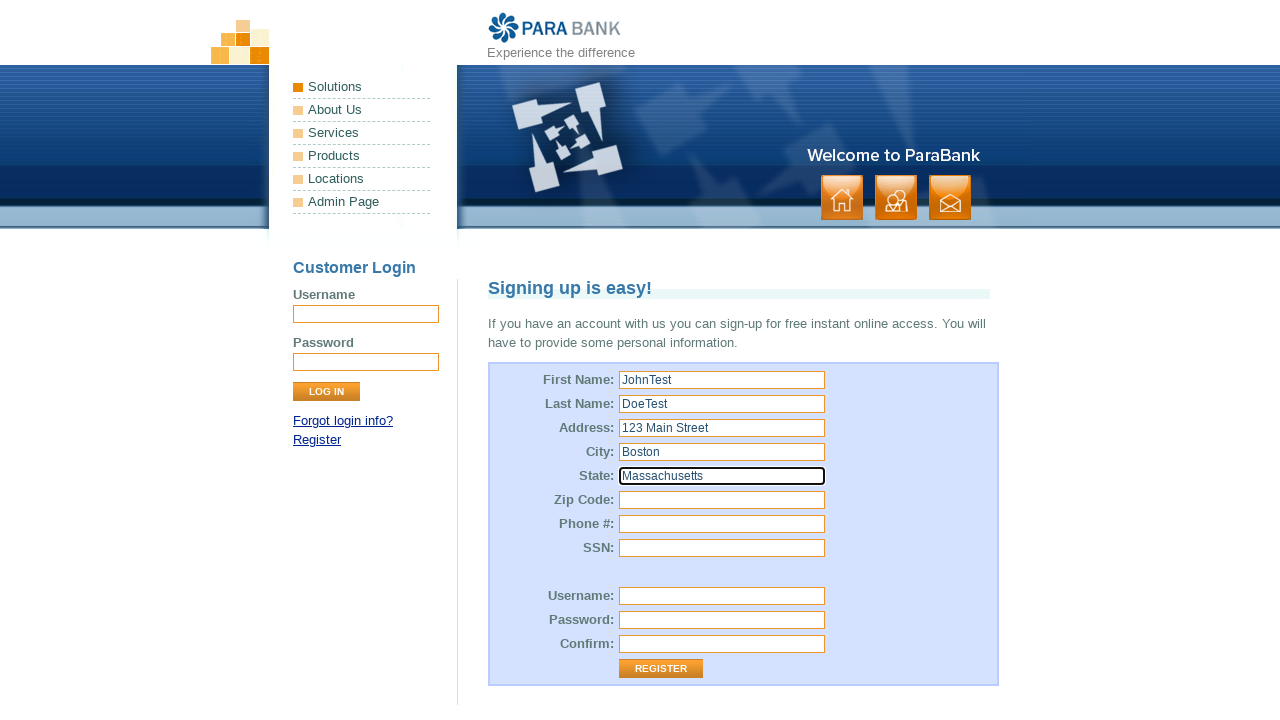

Filled zip code field with '02101' on input#customer\.address\.zipCode
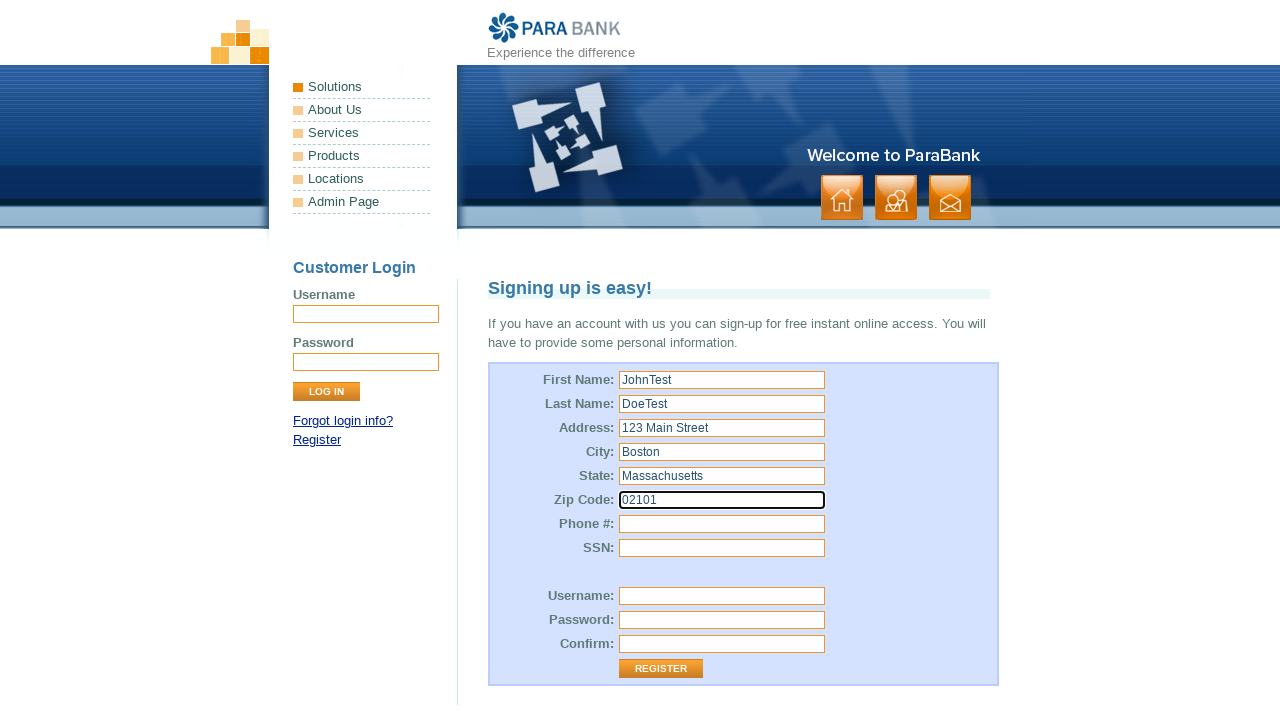

Filled phone number field with '5551234567' on input#customer\.phoneNumber
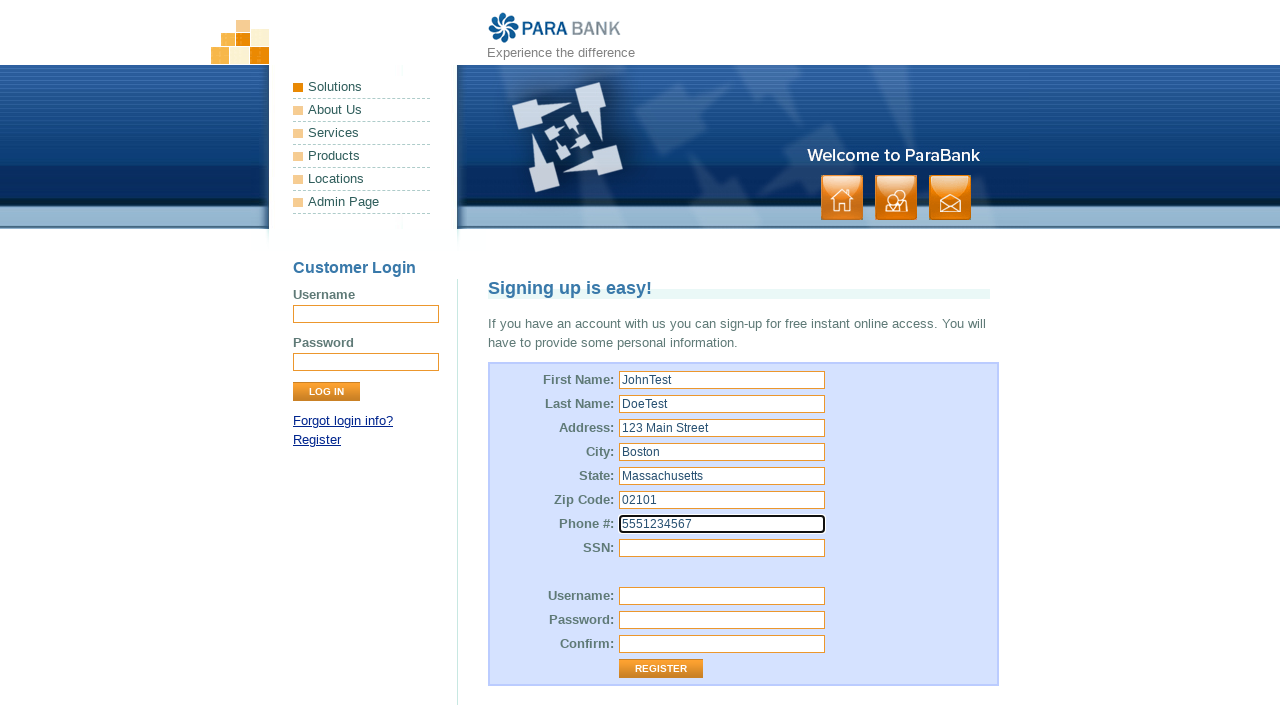

Filled SSN field with '123456789' on input#customer\.ssn
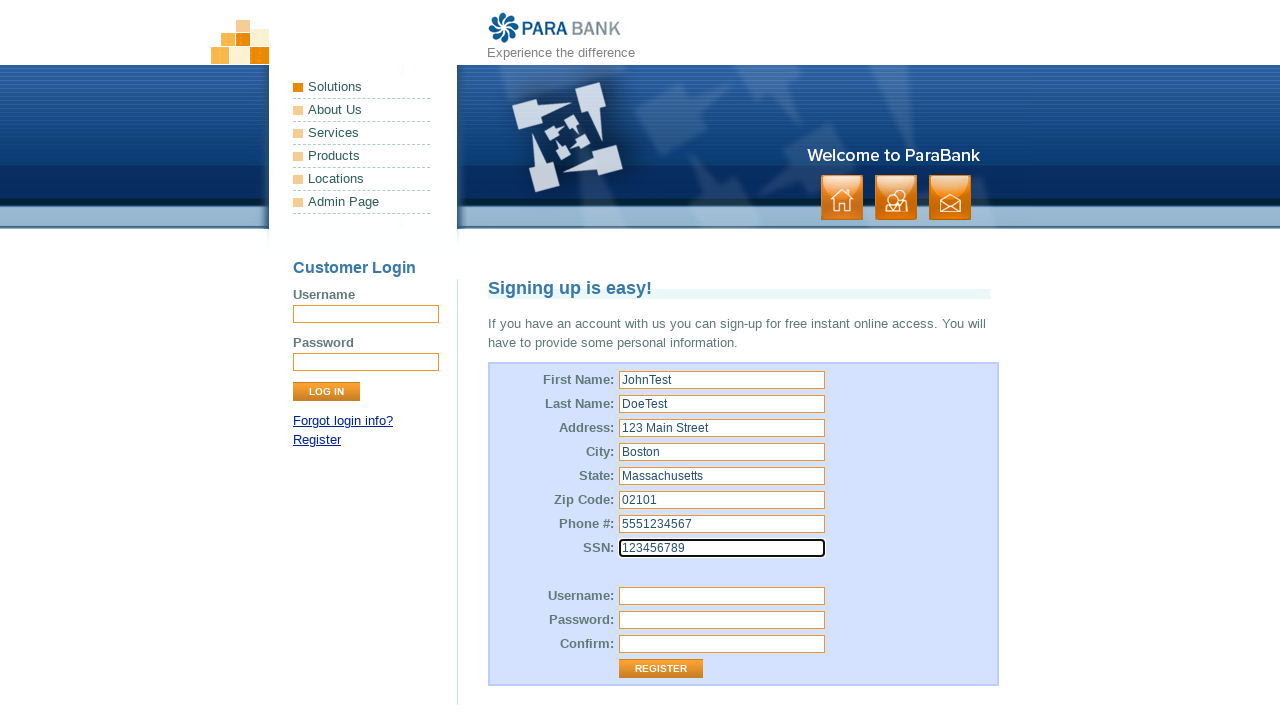

Filled username field with 'testuser8472' on input#customer\.username
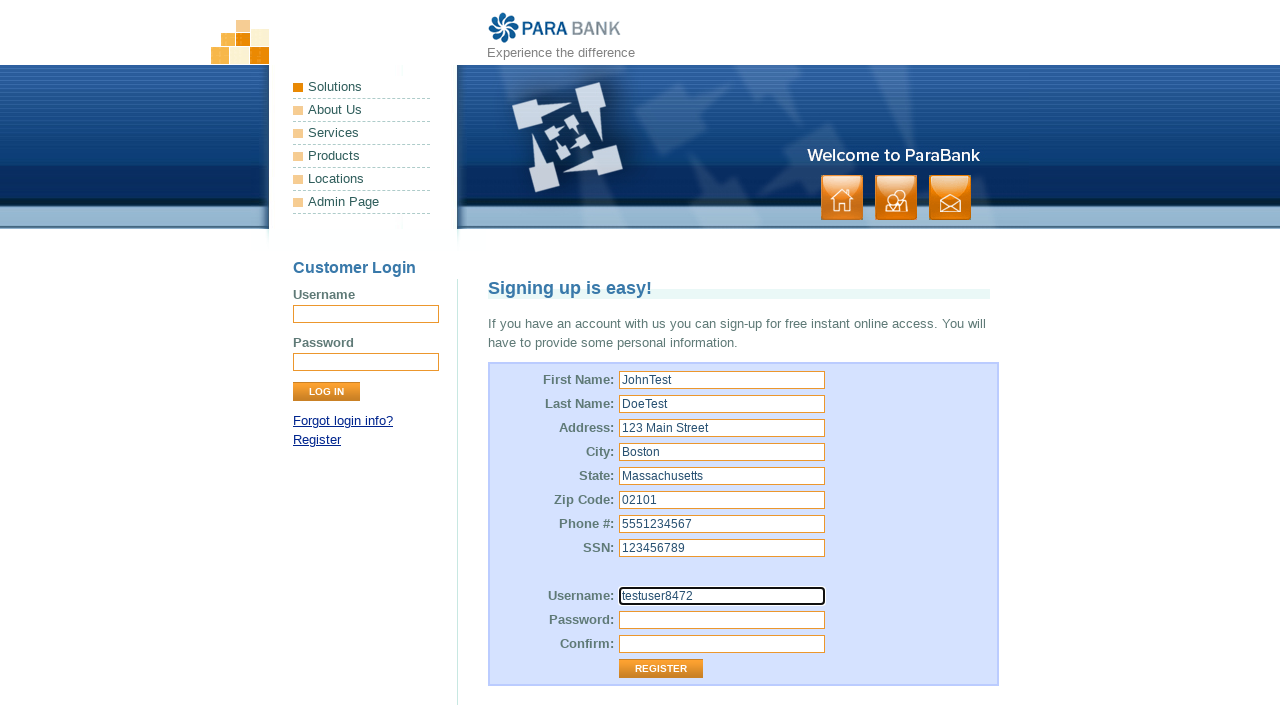

Filled password field with 'SecurePass123' on input#customer\.password
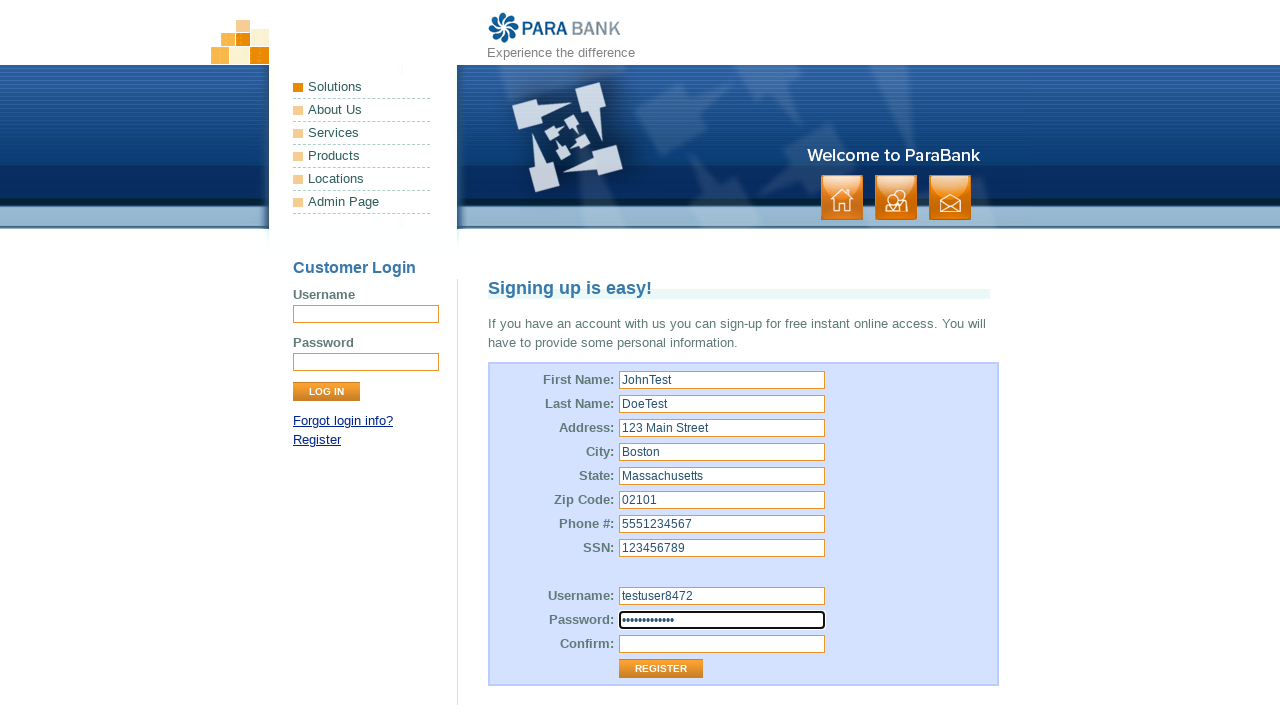

Filled repeated password field with 'SecurePass123' on input#repeatedPassword
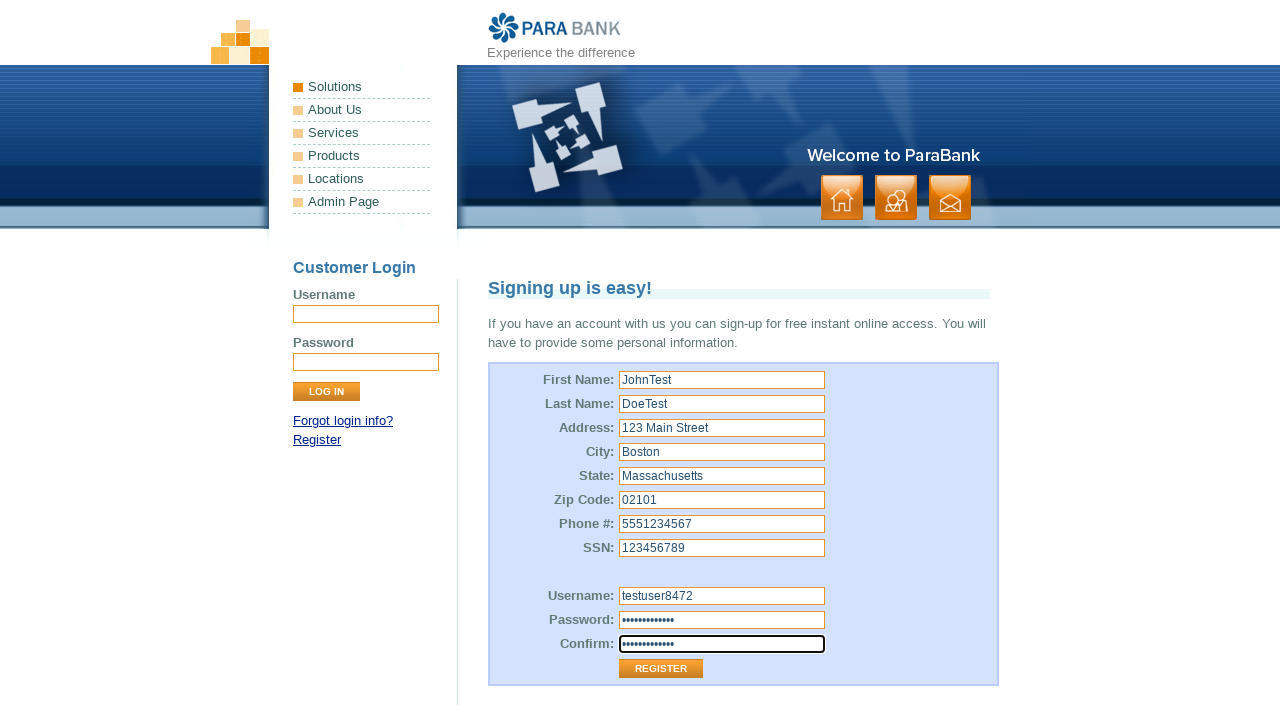

Clicked Register button to submit registration form at (661, 669) on input[value='Register']
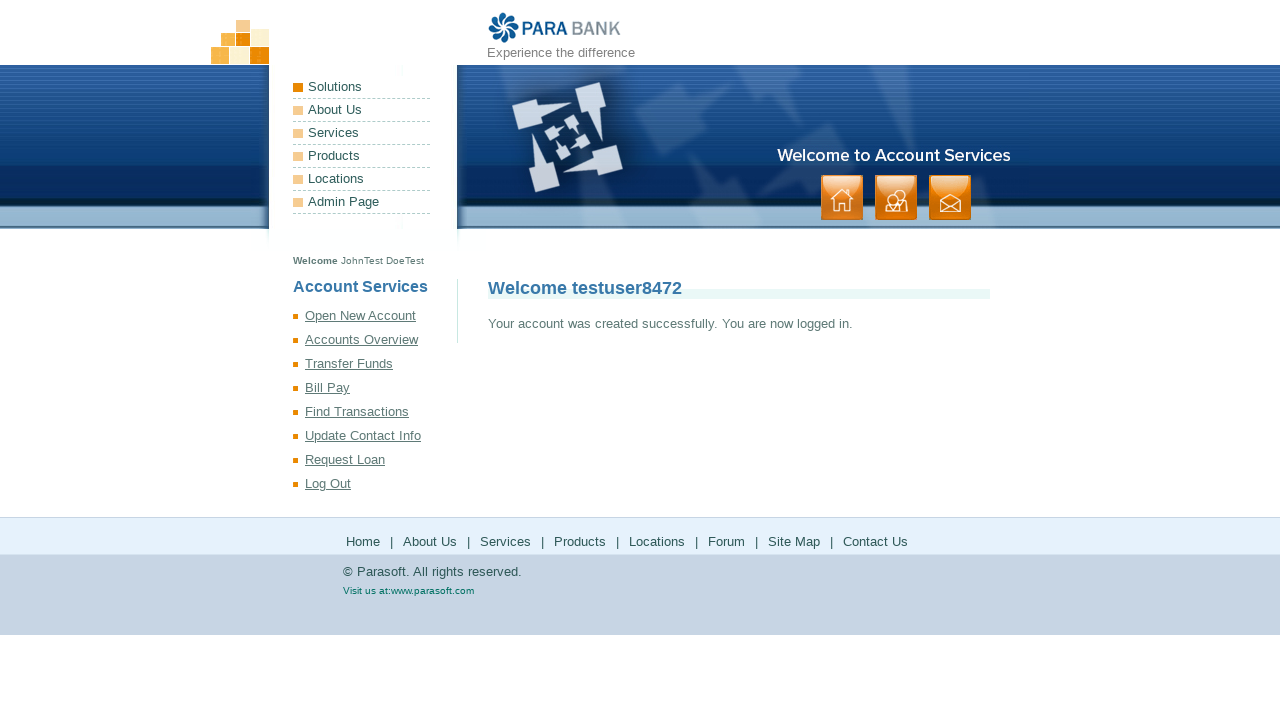

Account creation success message appeared
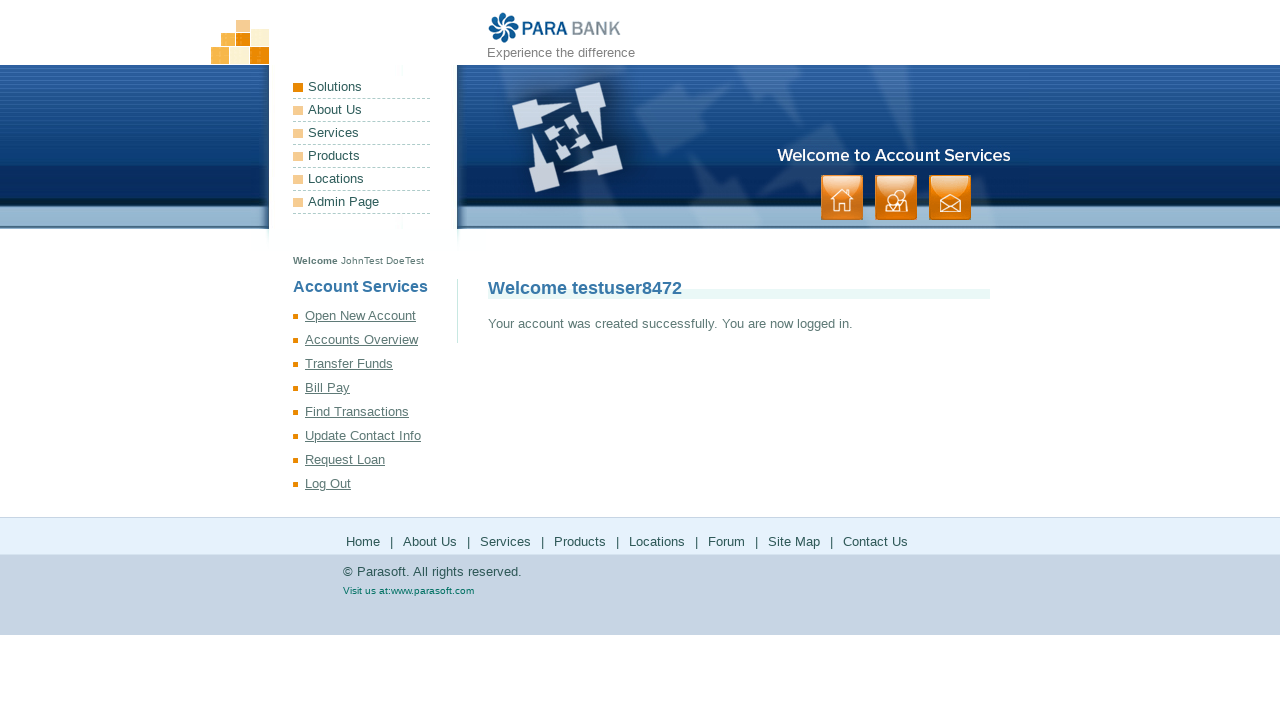

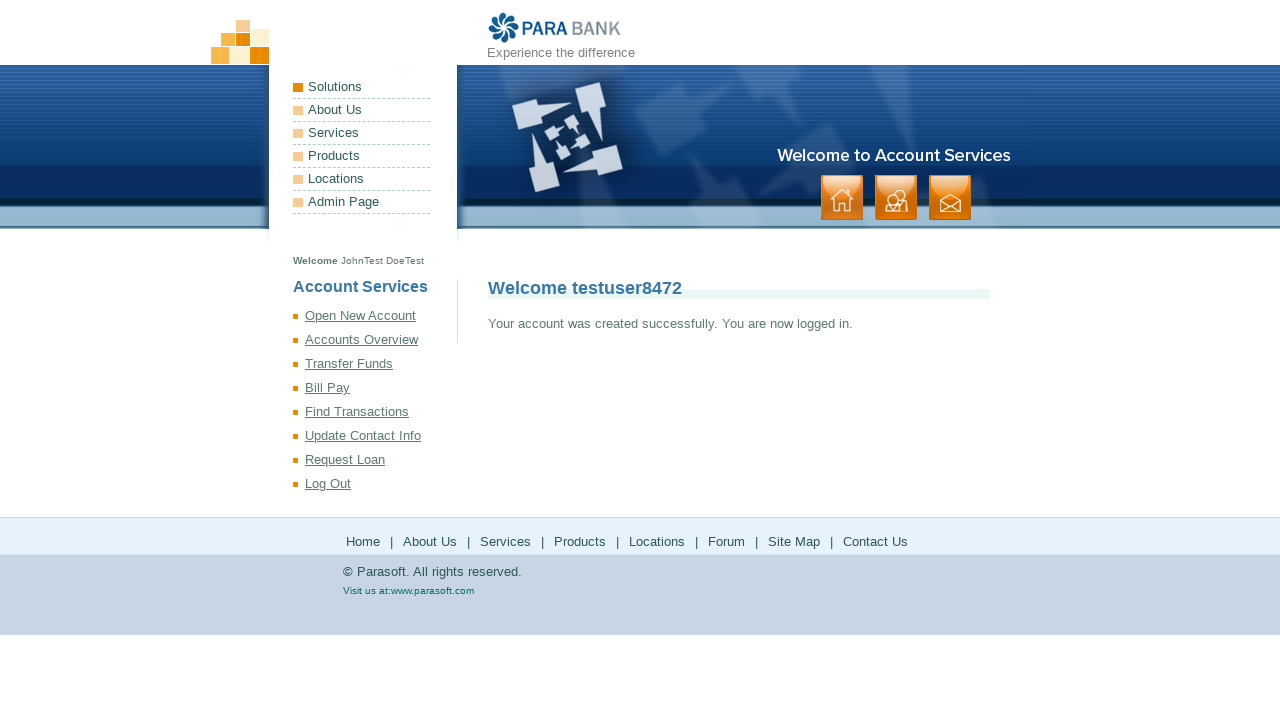